Tests dropdown selection functionality by selecting options using different methods (by index, value, and visible text) and verifying the dropdown contents

Starting URL: https://the-internet.herokuapp.com/dropdown

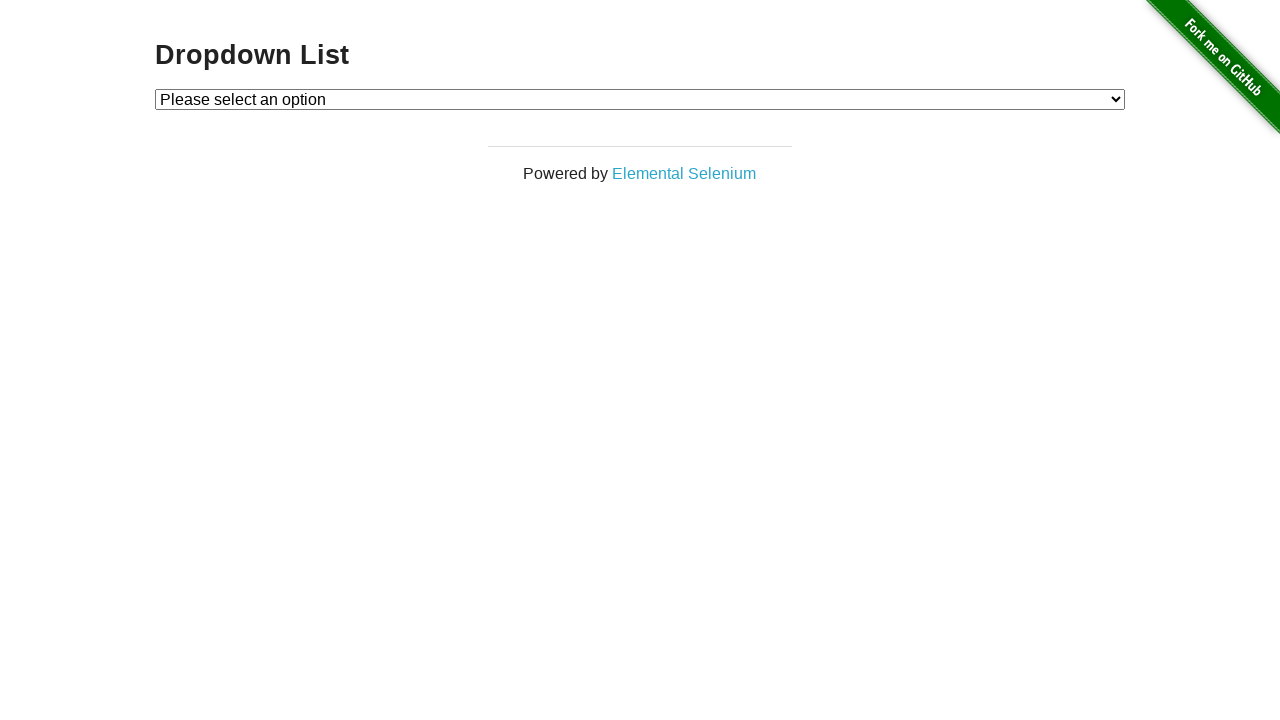

Located dropdown element with id 'dropdown'
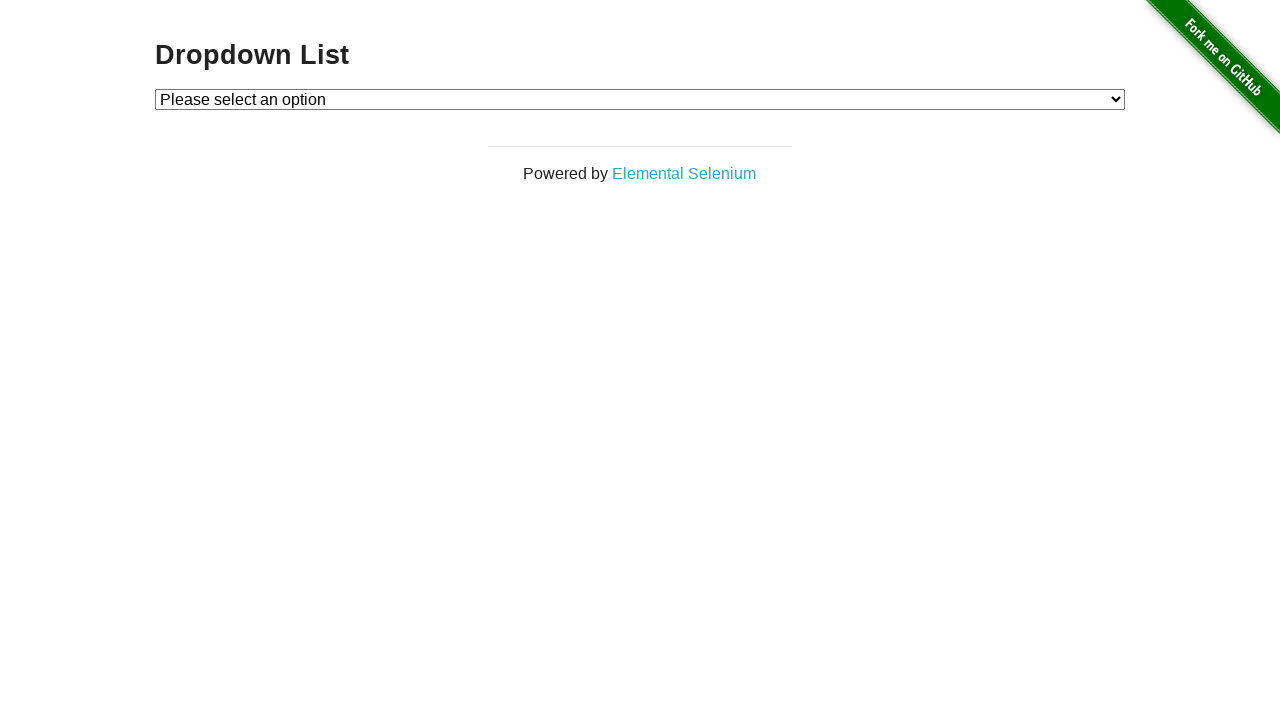

Selected dropdown option by index 1 ('Option 1') on #dropdown
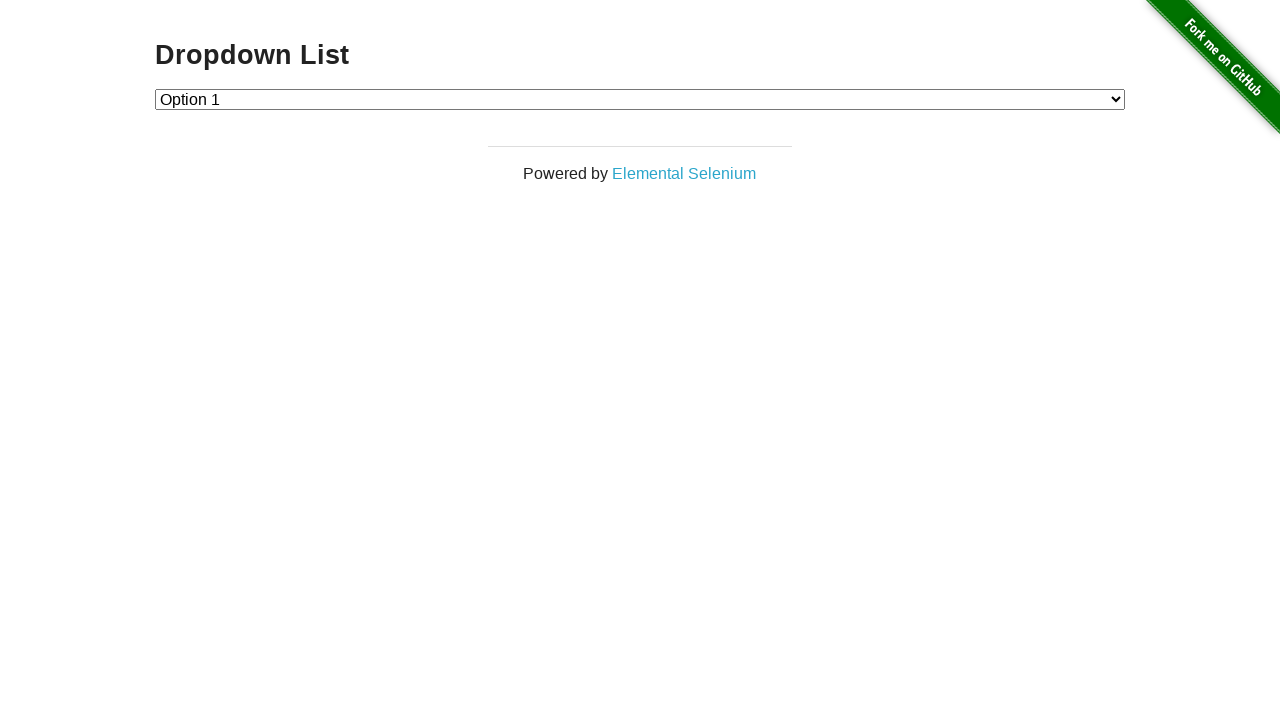

Selected dropdown option by value '2' ('Option 2') on #dropdown
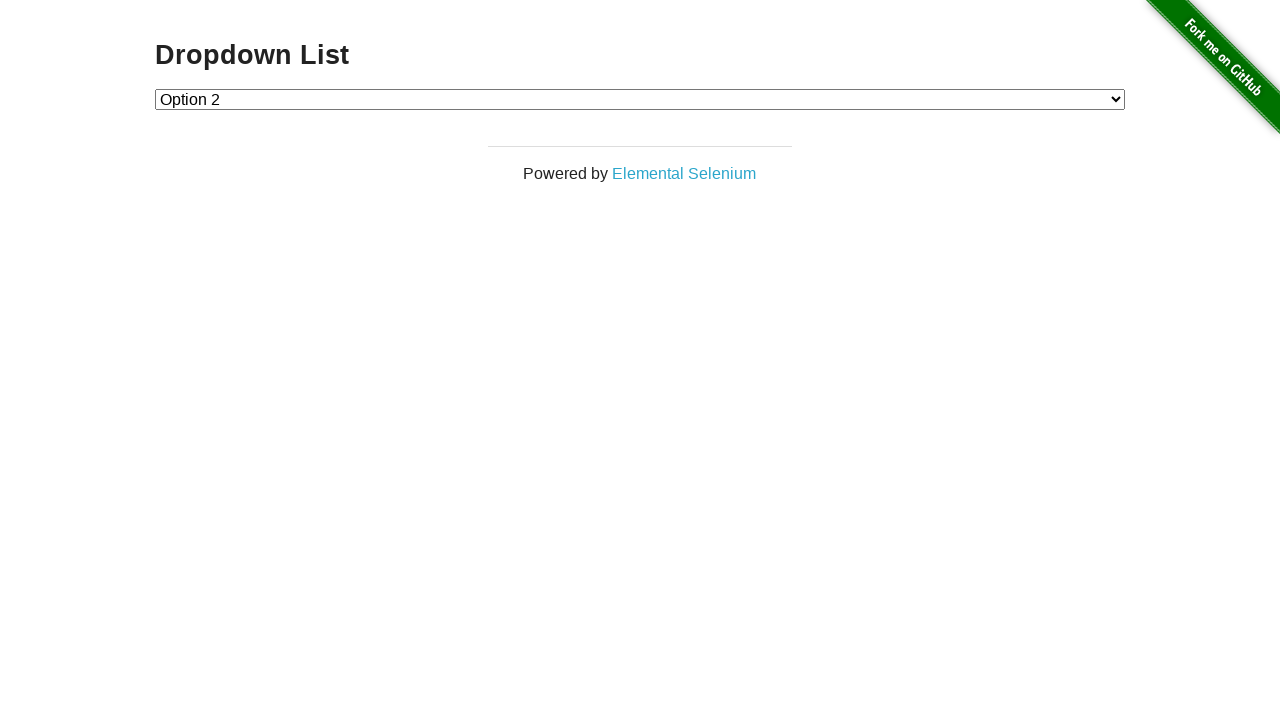

Selected dropdown option by visible text 'Option 1' on #dropdown
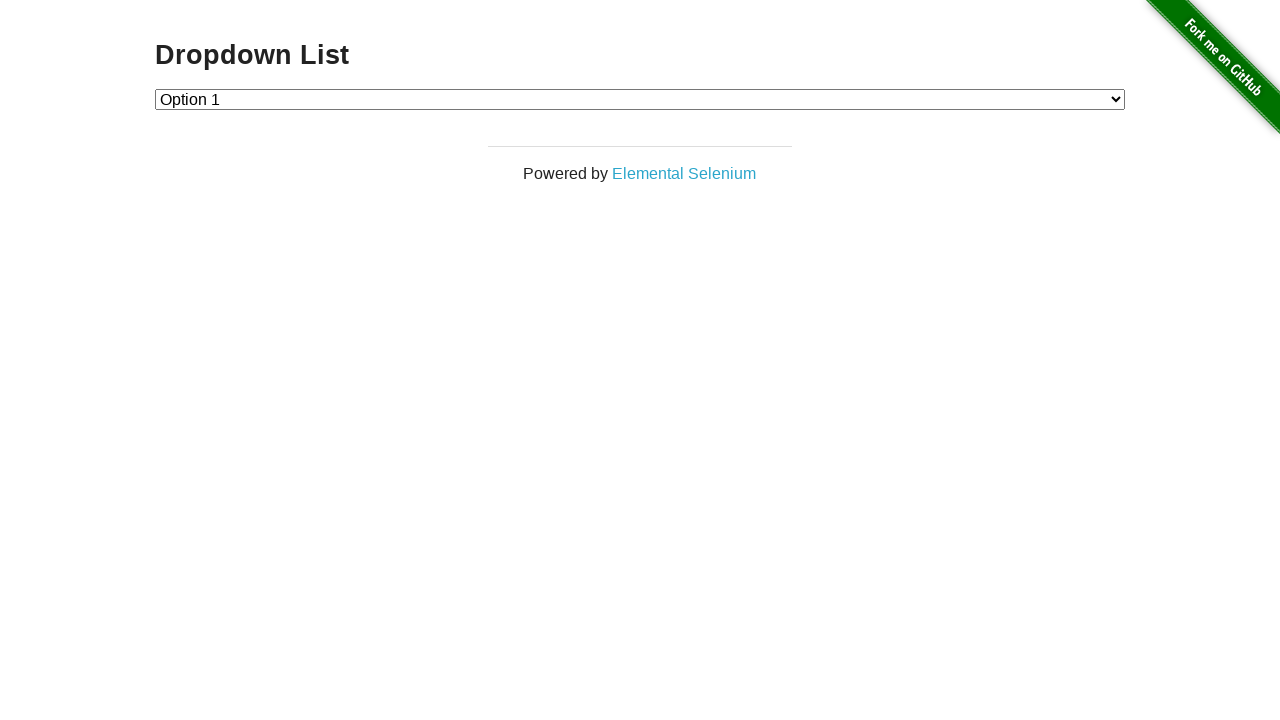

Retrieved all dropdown options text content
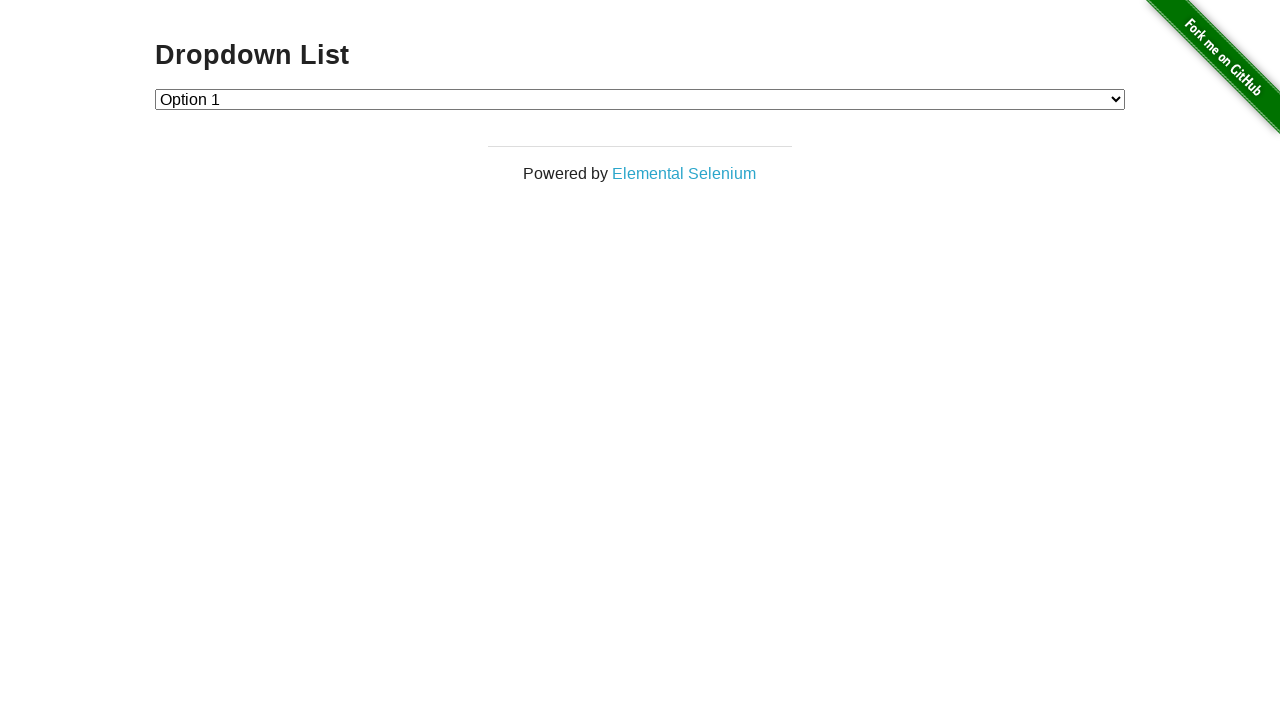

Verified that 'Option 2' exists in dropdown: True
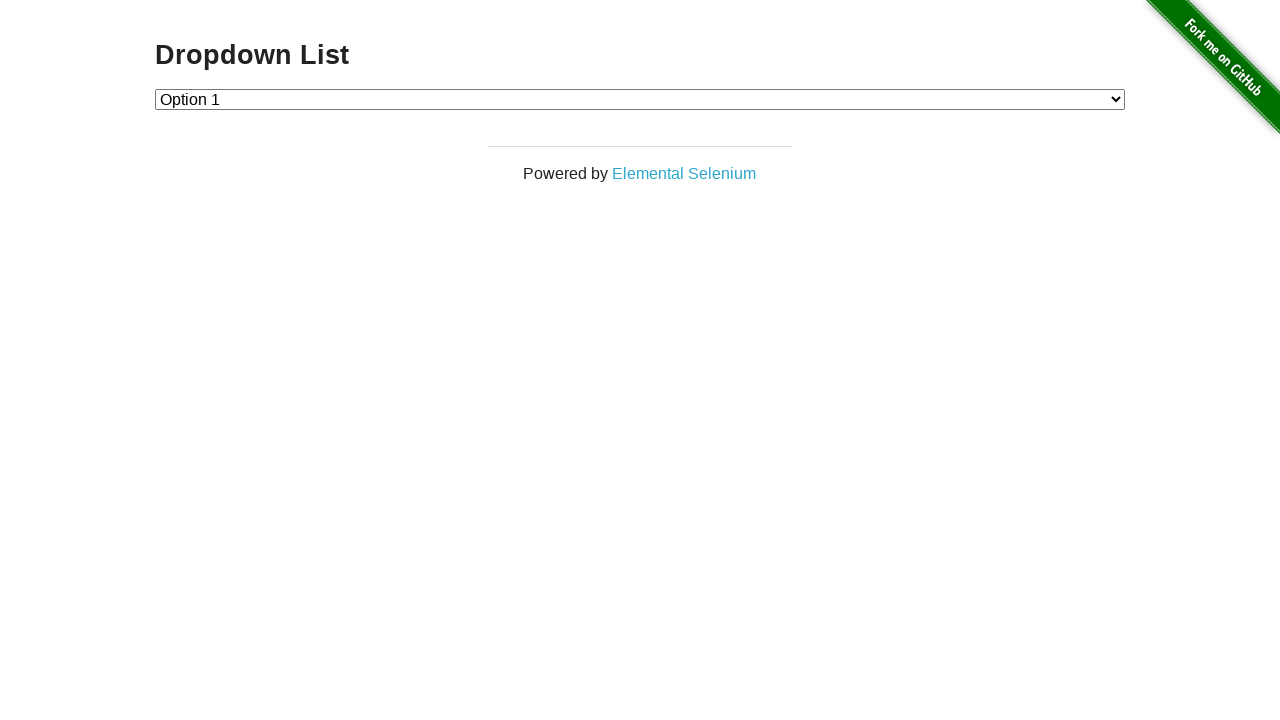

Retrieved currently selected option value: '1'
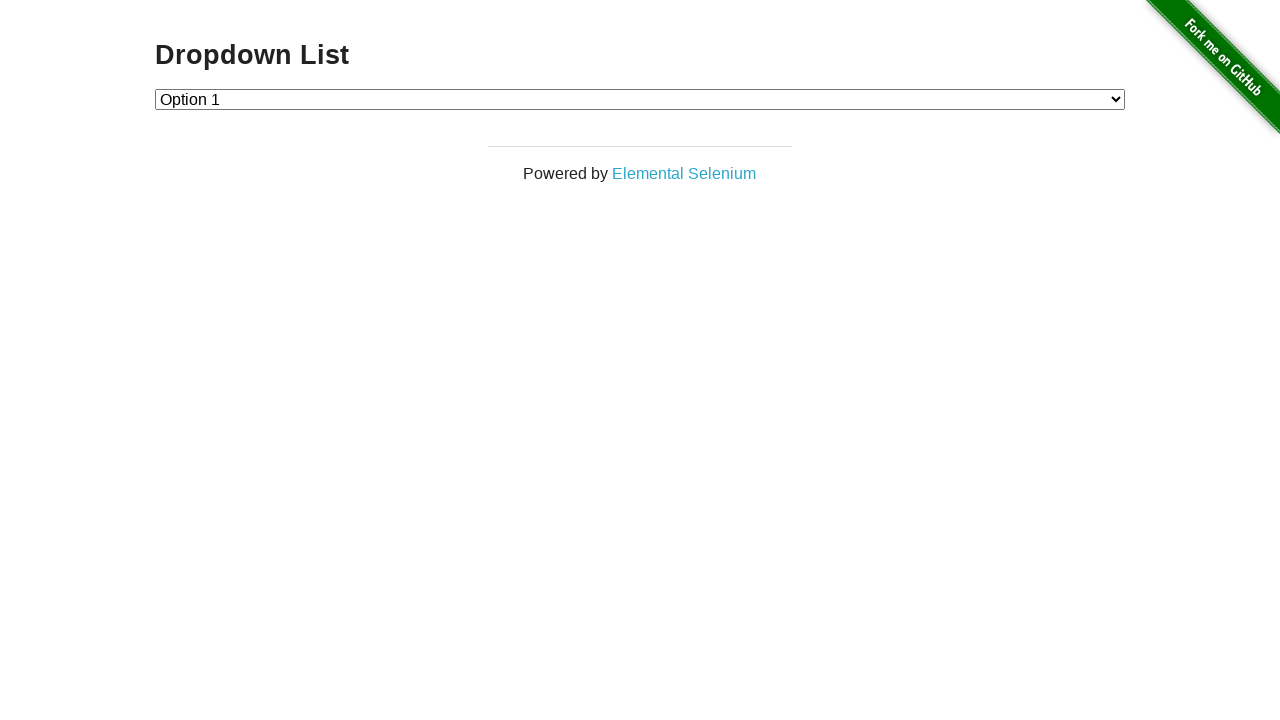

Counted total dropdown options: 3
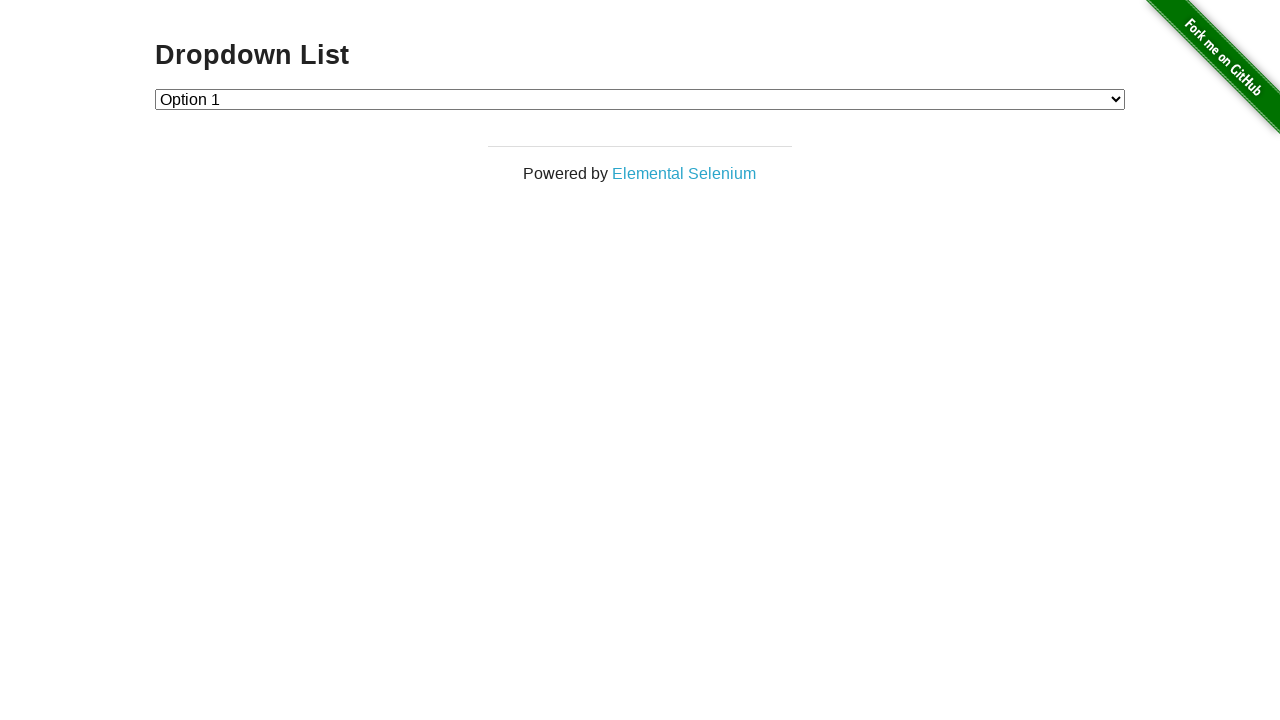

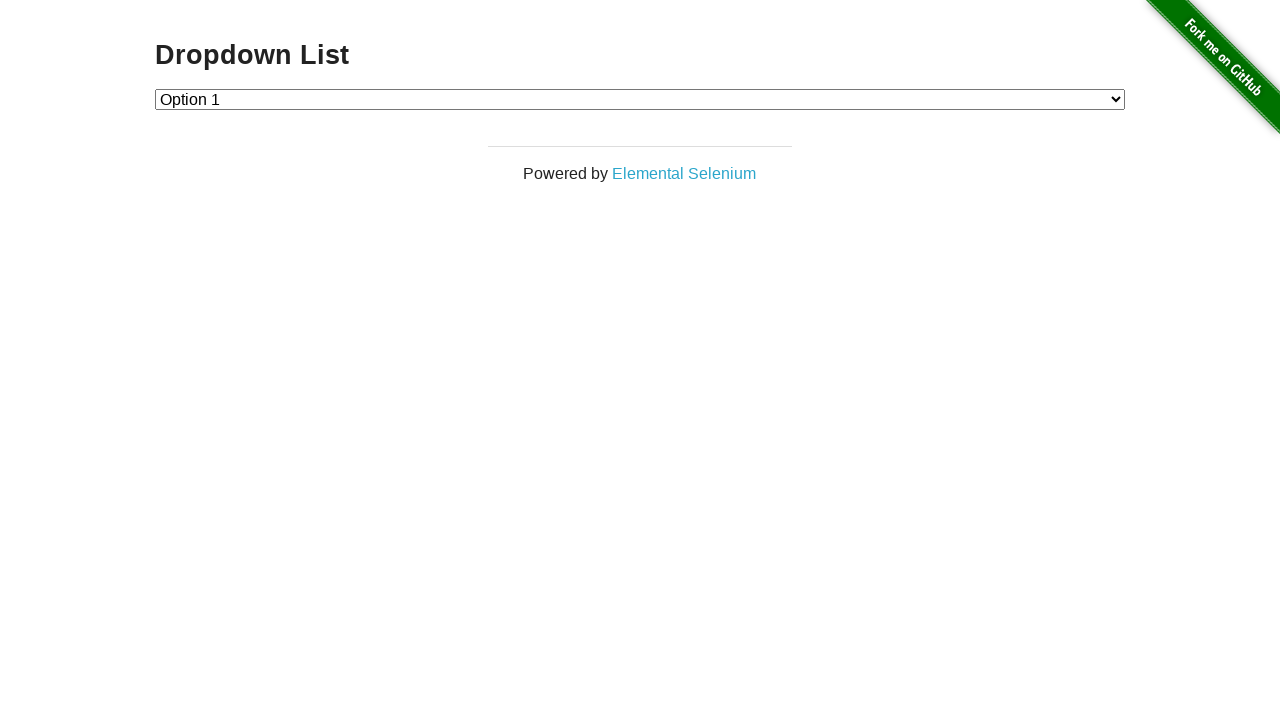